Fills out a registration form with user details including name, address, phone number, SSN, username and password

Starting URL: https://parabank.parasoft.com/parabank/register.htm

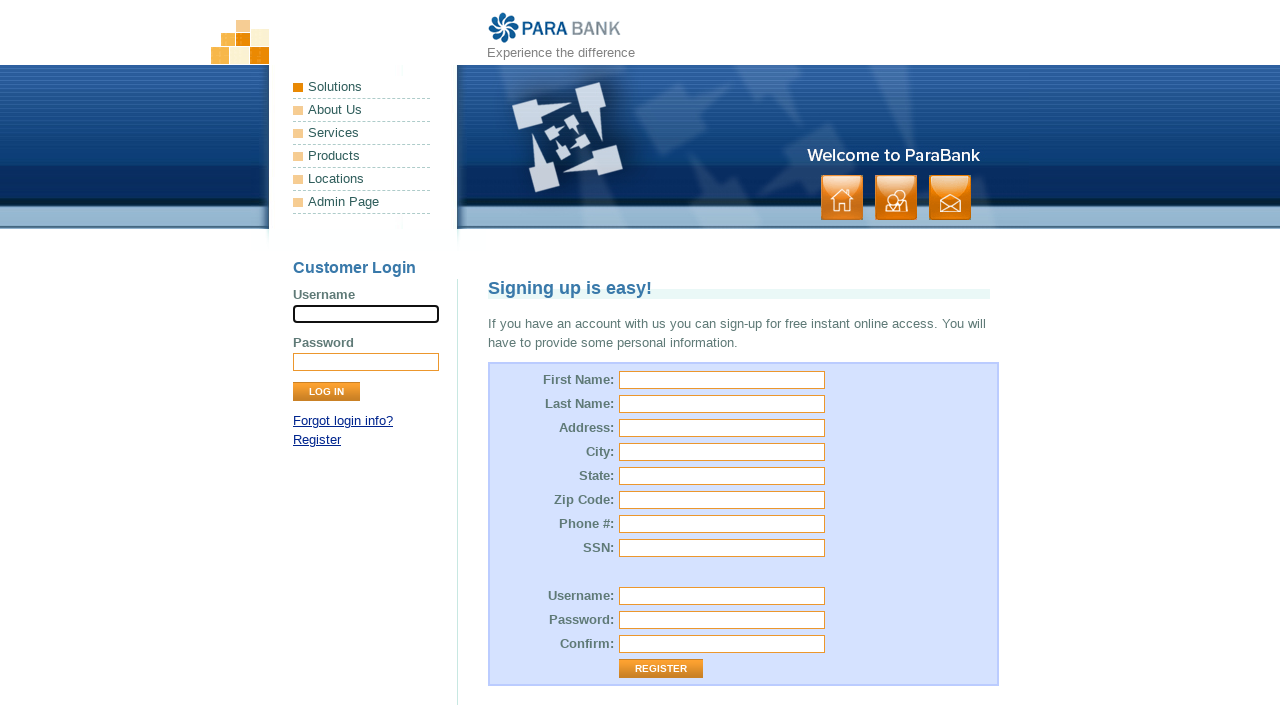

Filled first name field with 'Oleg' on #customer\.firstName
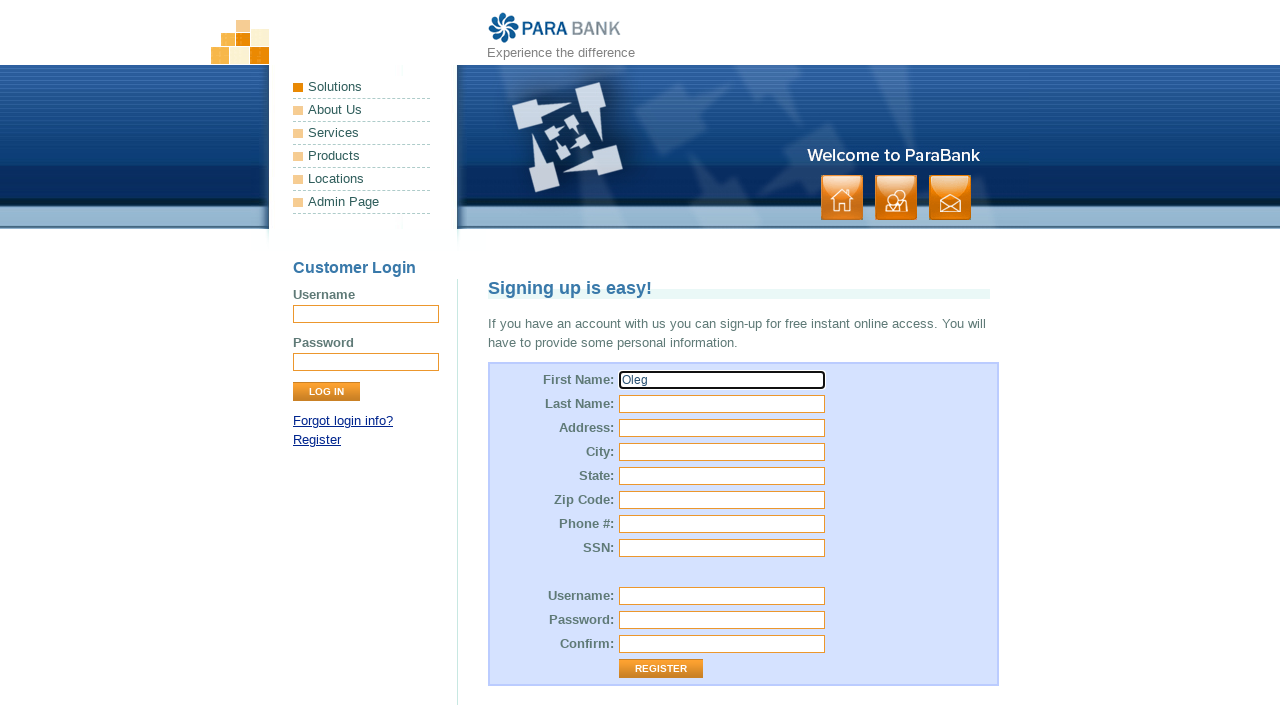

Filled last name field with 'Min' on input[name='customer.lastName']
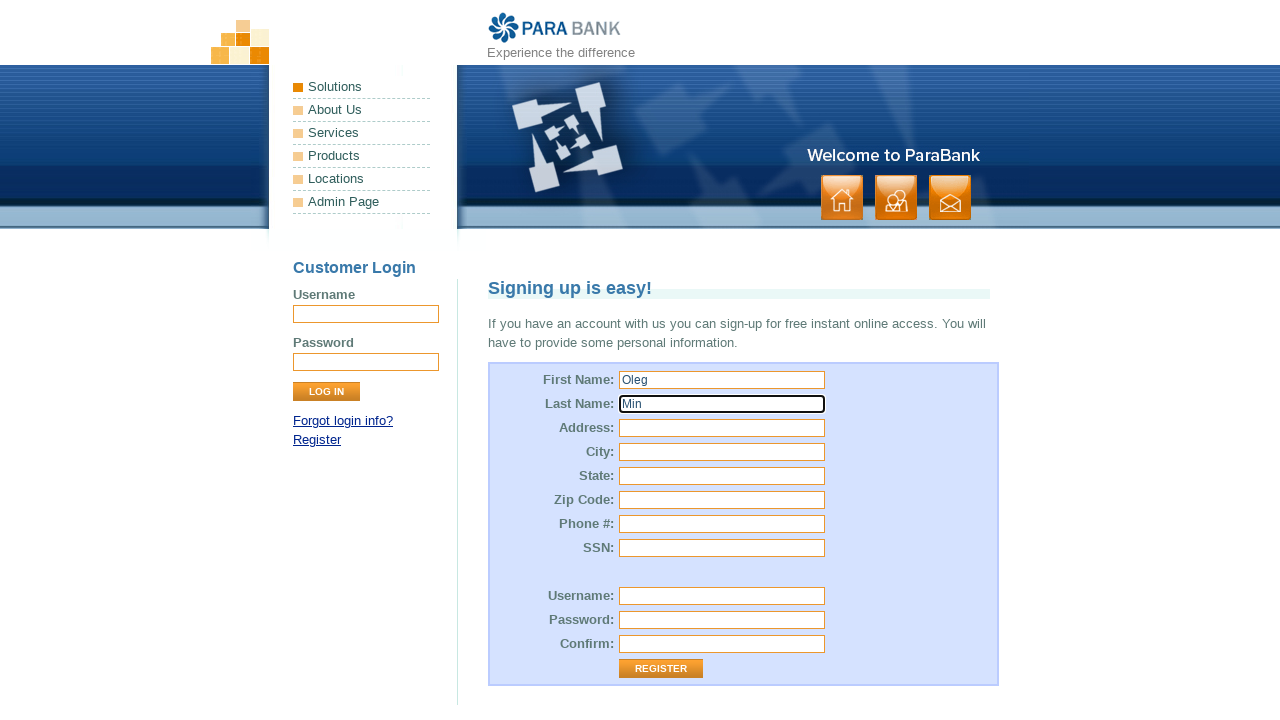

Filled street address field with '12345 SE Walnut st' on #customer\.address\.street
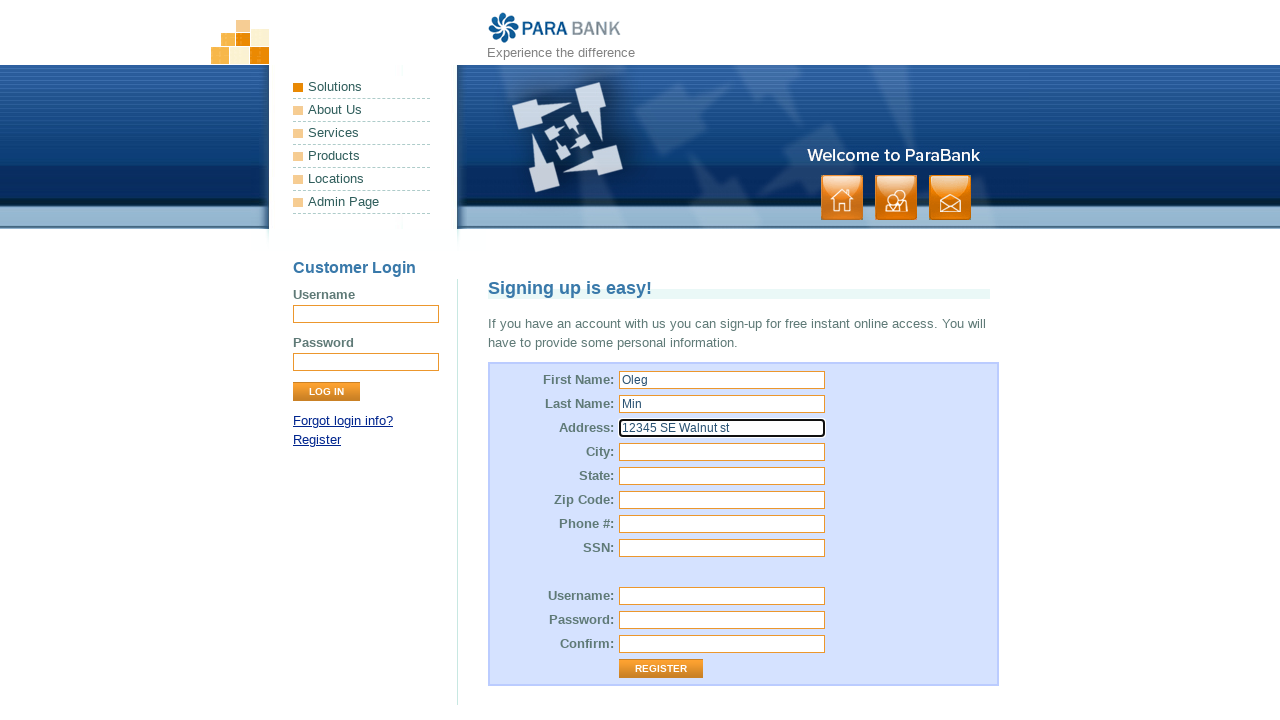

Filled city field with 'Miami' on #customer\.address\.city
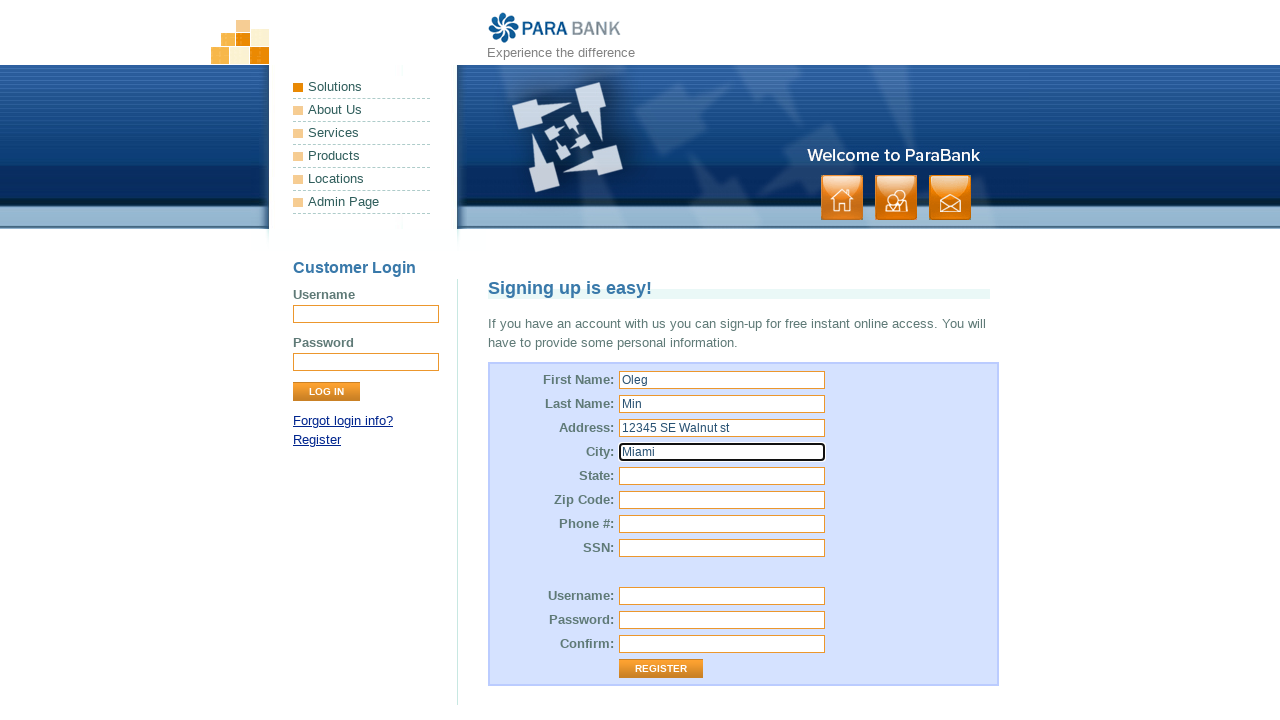

Filled state field with 'Florida' on #customer\.address\.state
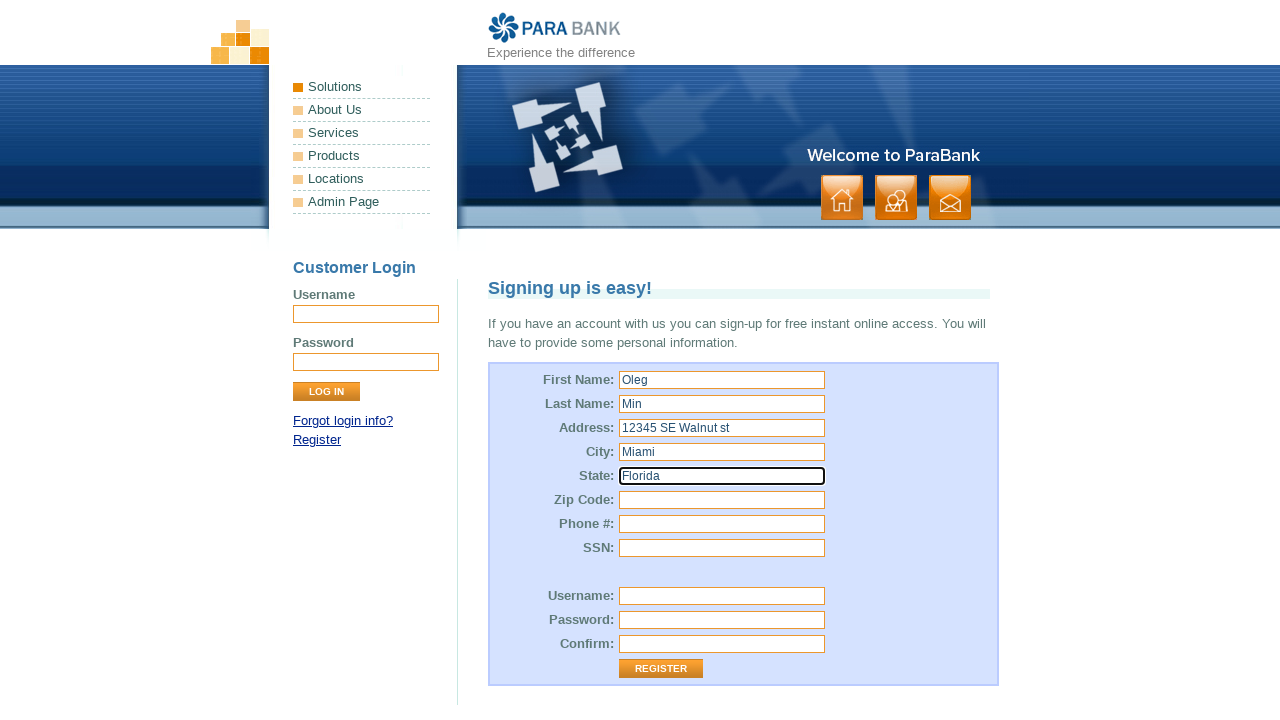

Filled zip code field with '21365' on #customer\.address\.zipCode
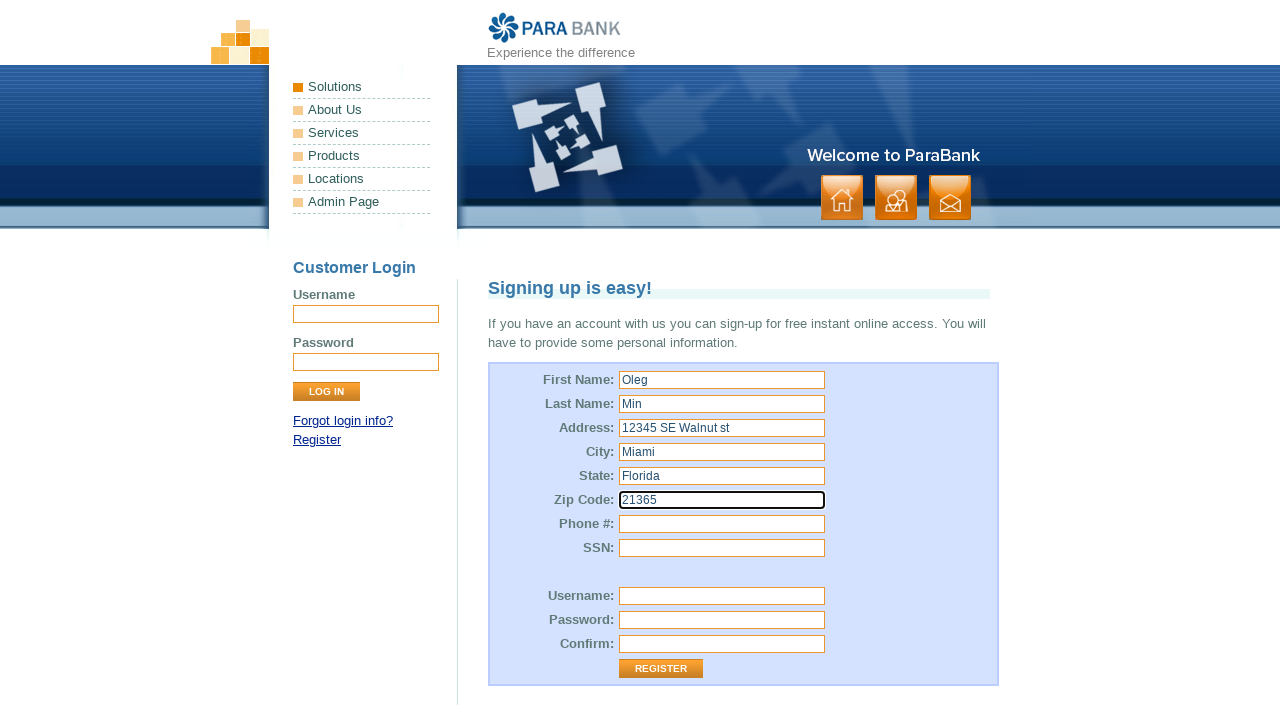

Filled phone number field with '123-456-7899' on #customer\.phoneNumber
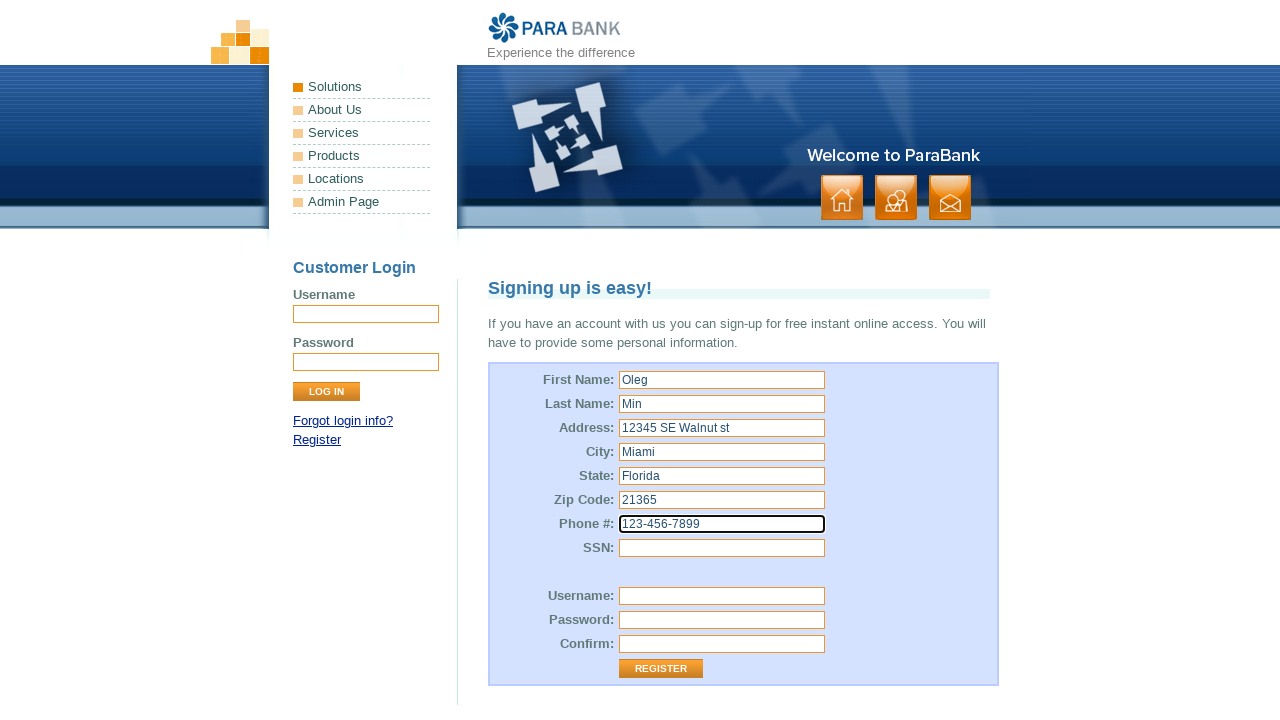

Filled SSN field with '123-123-123' on #customer\.ssn
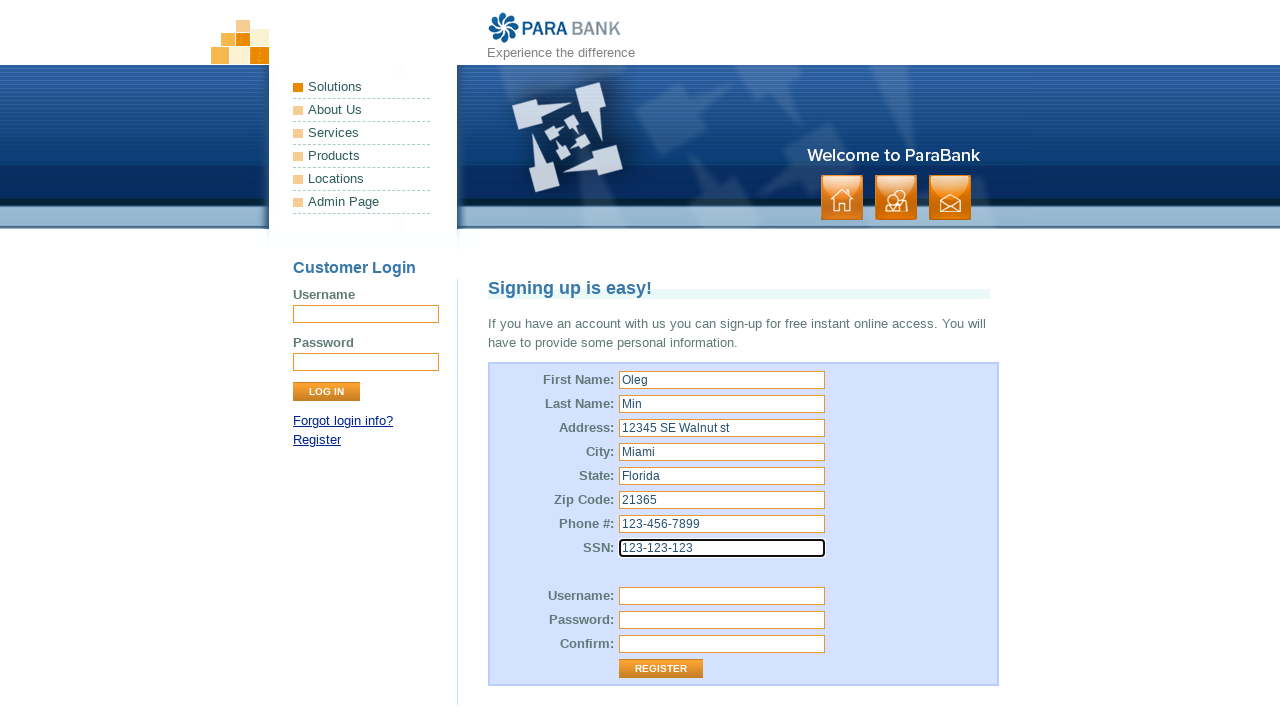

Filled username field with 'nhd1254' on input[name='customer.username']
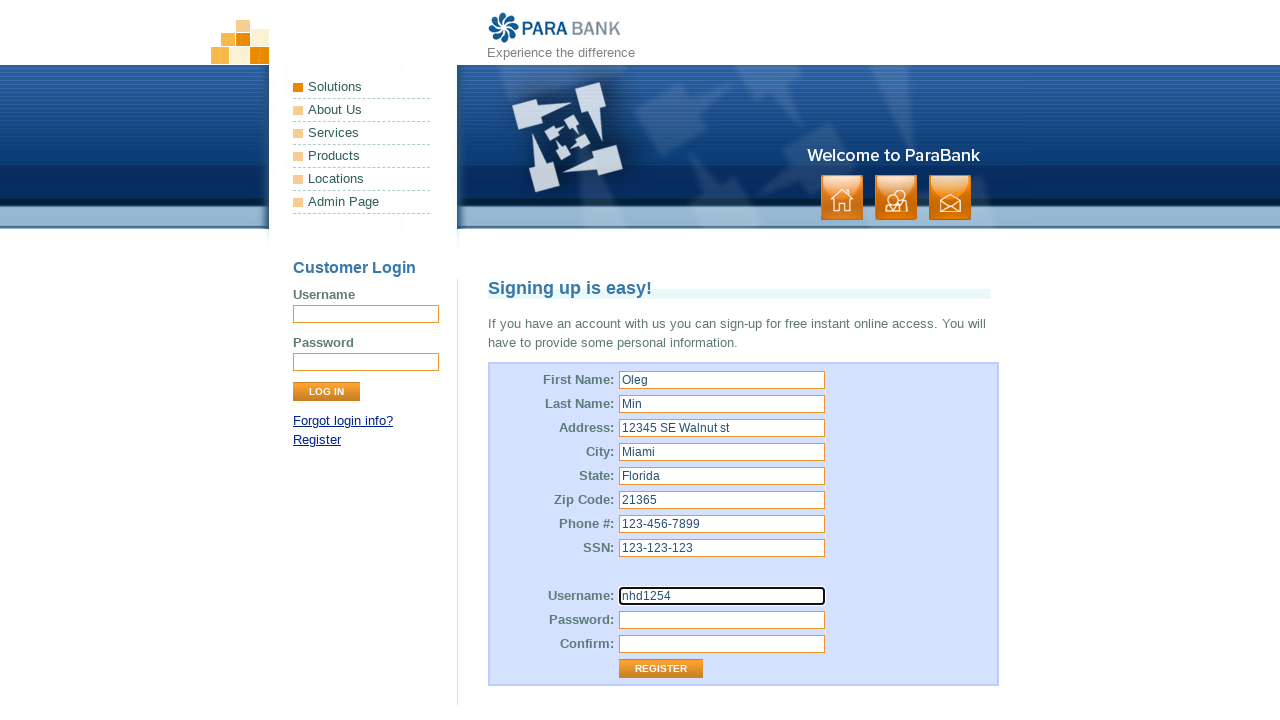

Filled password field with 'hds12546' on #customer\.password
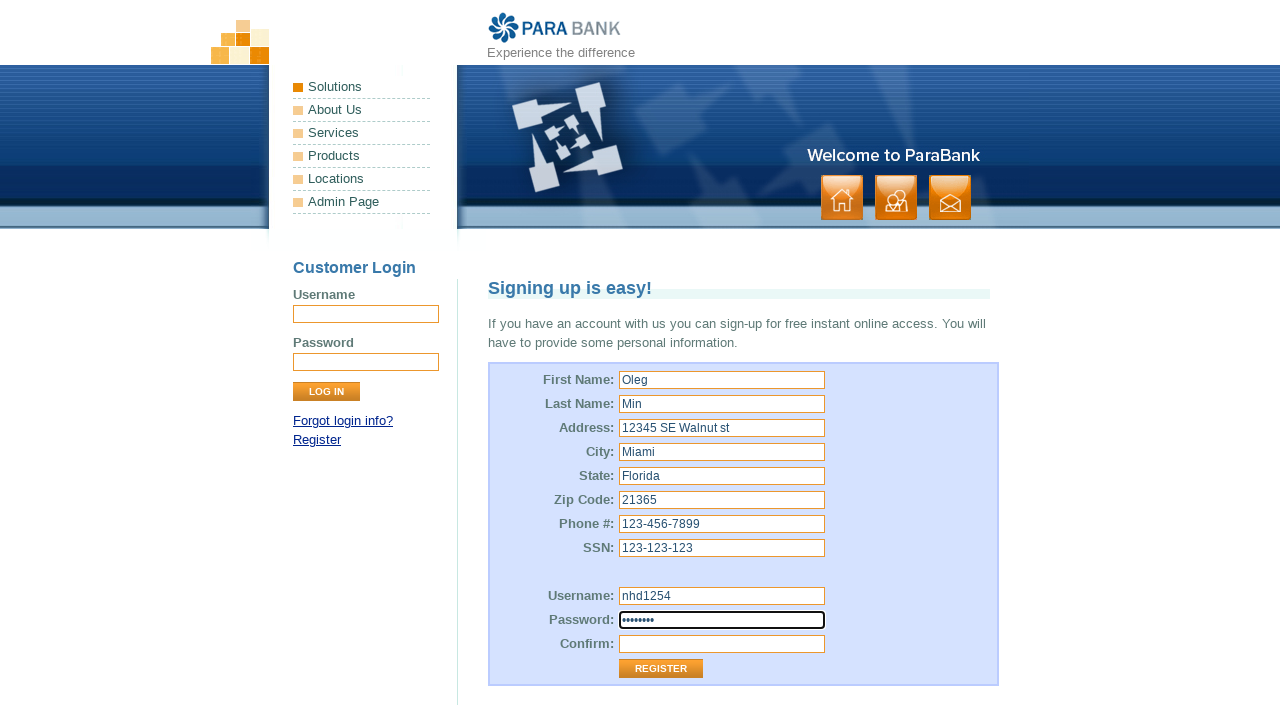

Filled repeated password field with 'hds12546' on input[name='repeatedPassword']
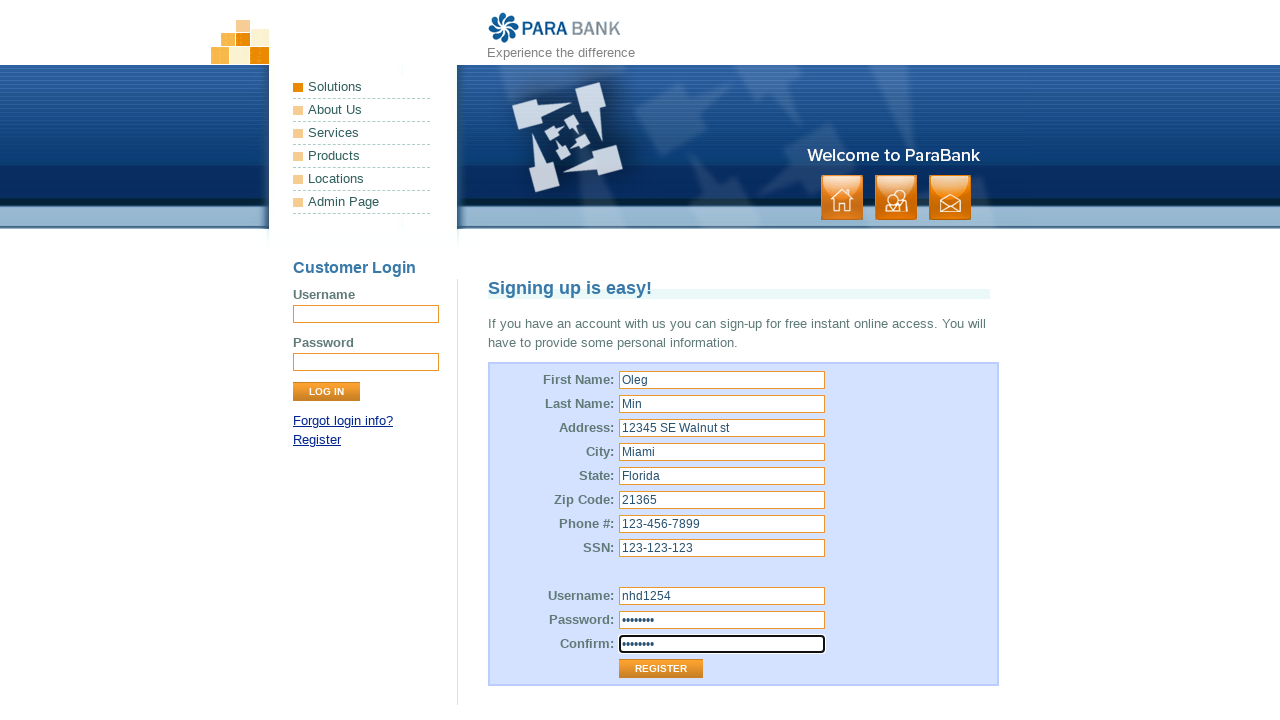

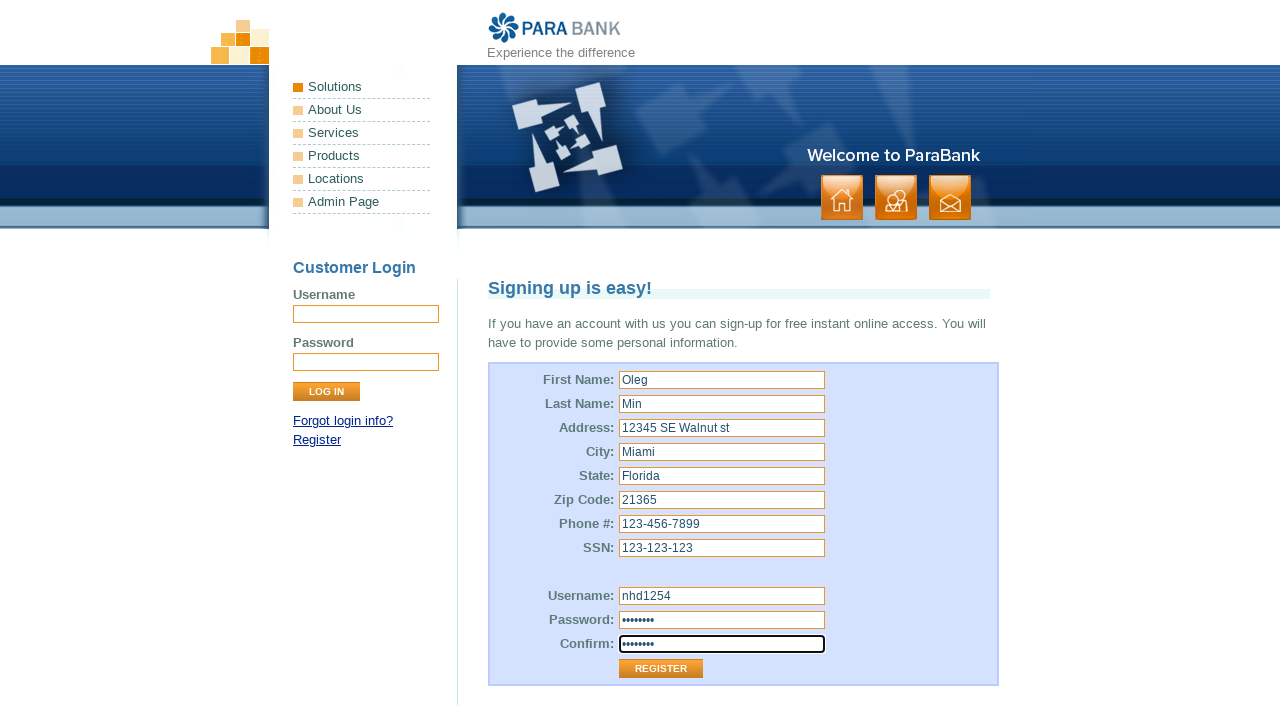